Tests a registration form by selecting the "Female" radio button and choosing a year from the dropdown selector.

Starting URL: http://demo.automationtesting.in/Register.html

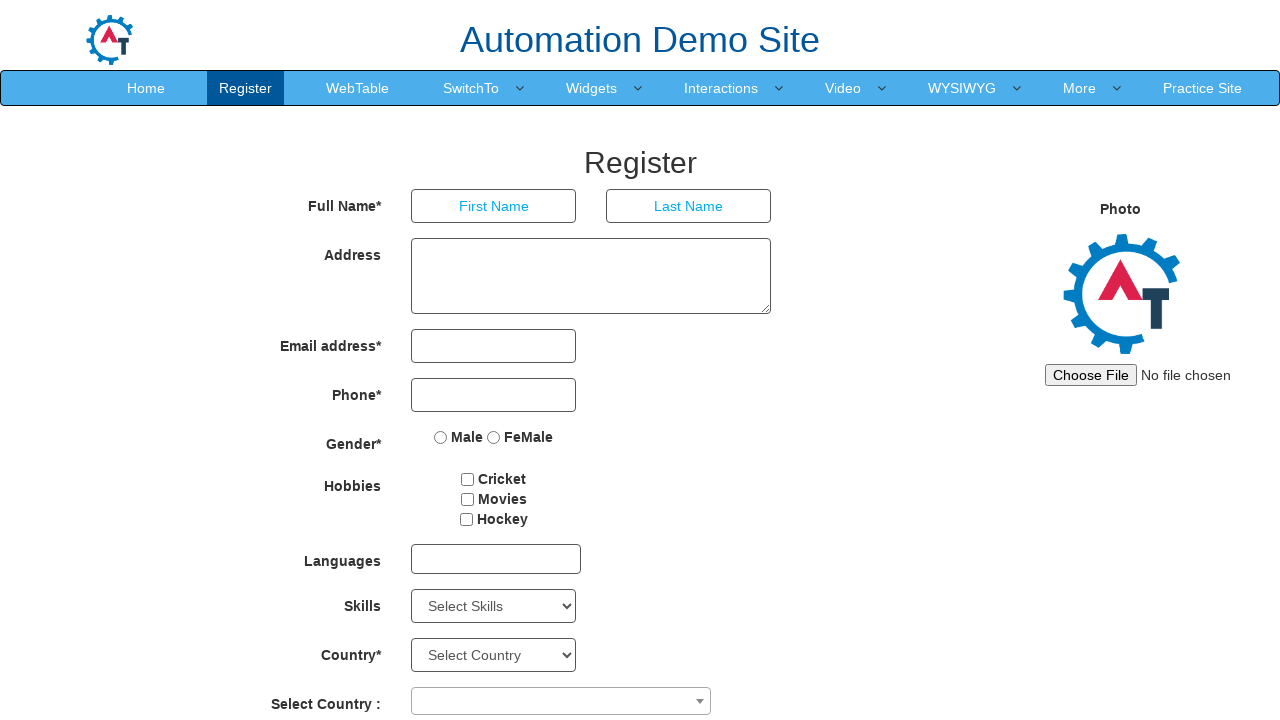

Clicked the 'Female' radio button at (494, 437) on input[name='radiooptions'][value='FeMale']
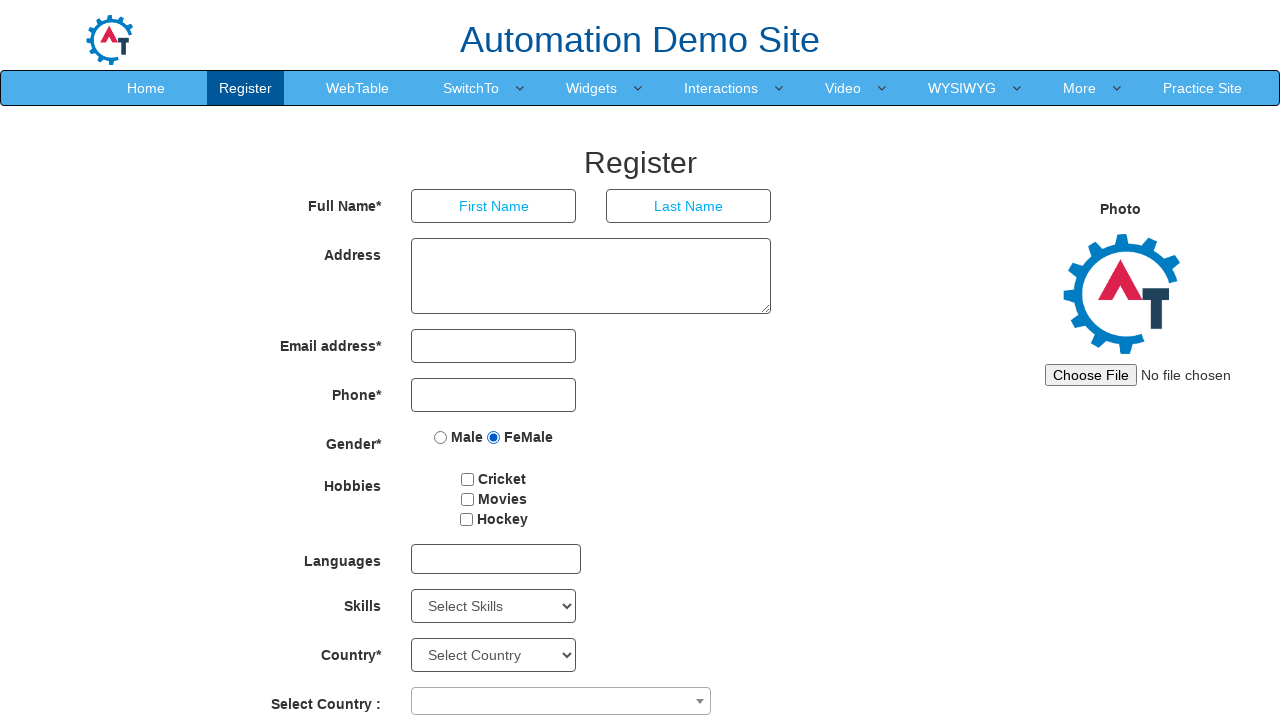

Located the year dropdown selector
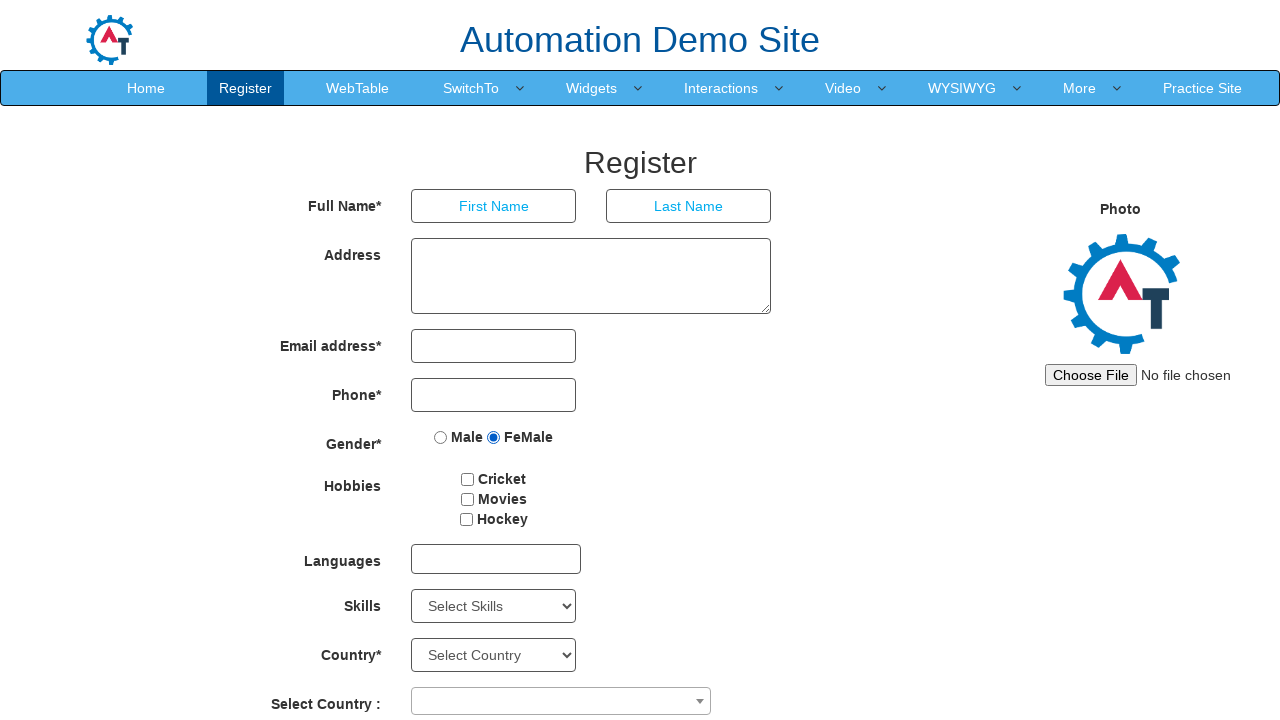

Selected year from dropdown by index 4 (5th option) on select[placeholder='Year']
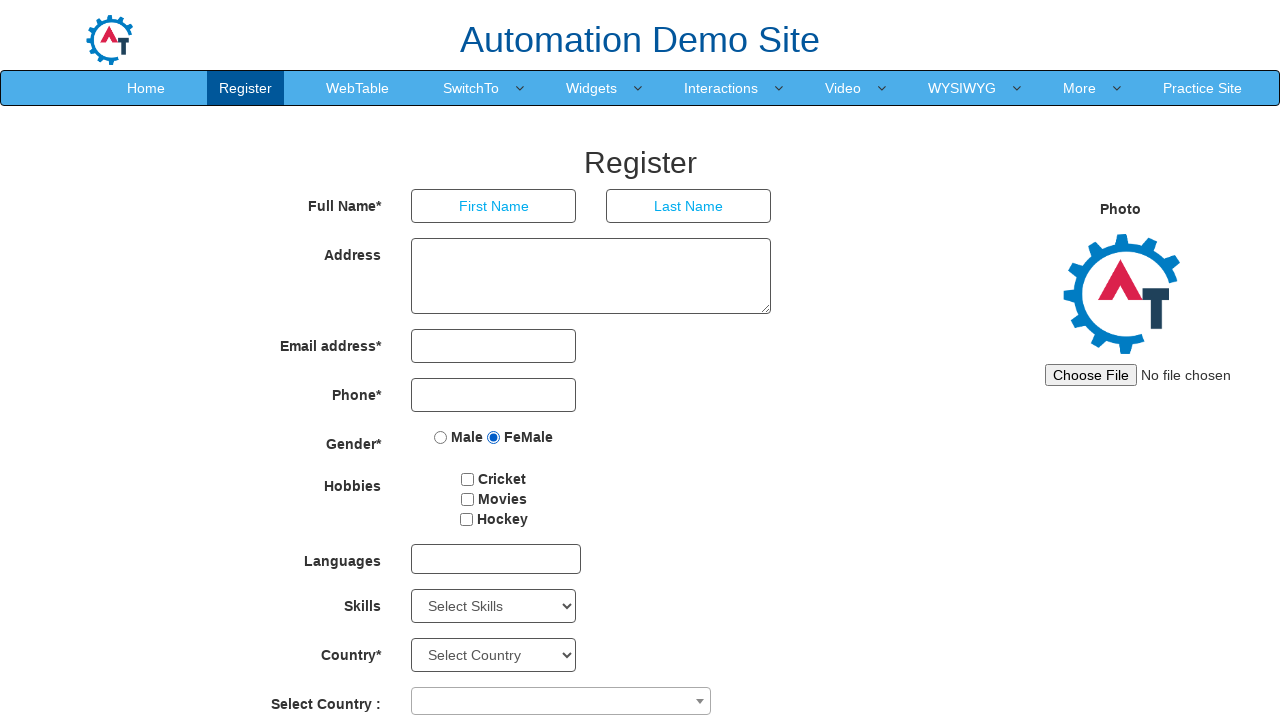

Waited 500ms to verify year selection
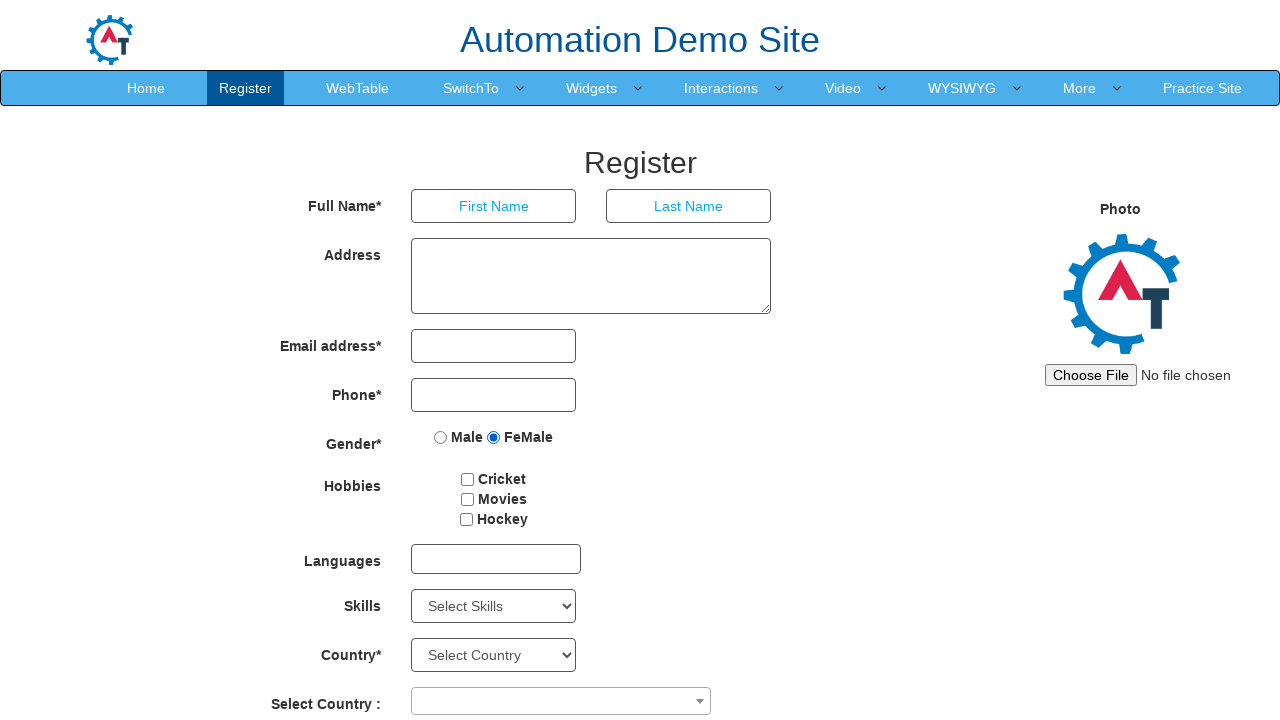

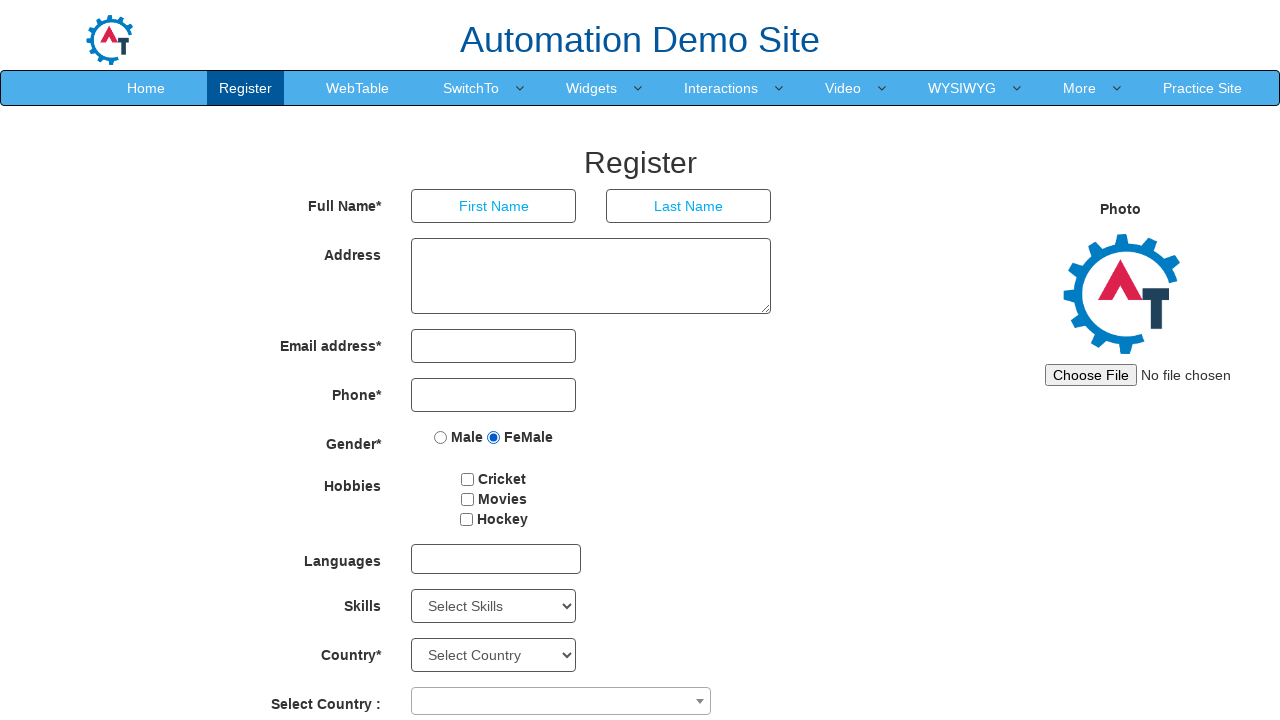